Tests alert handling functionality by triggering different types of alerts (standard alert and confirmation dialog) and interacting with them

Starting URL: https://rahulshettyacademy.com/AutomationPractice/

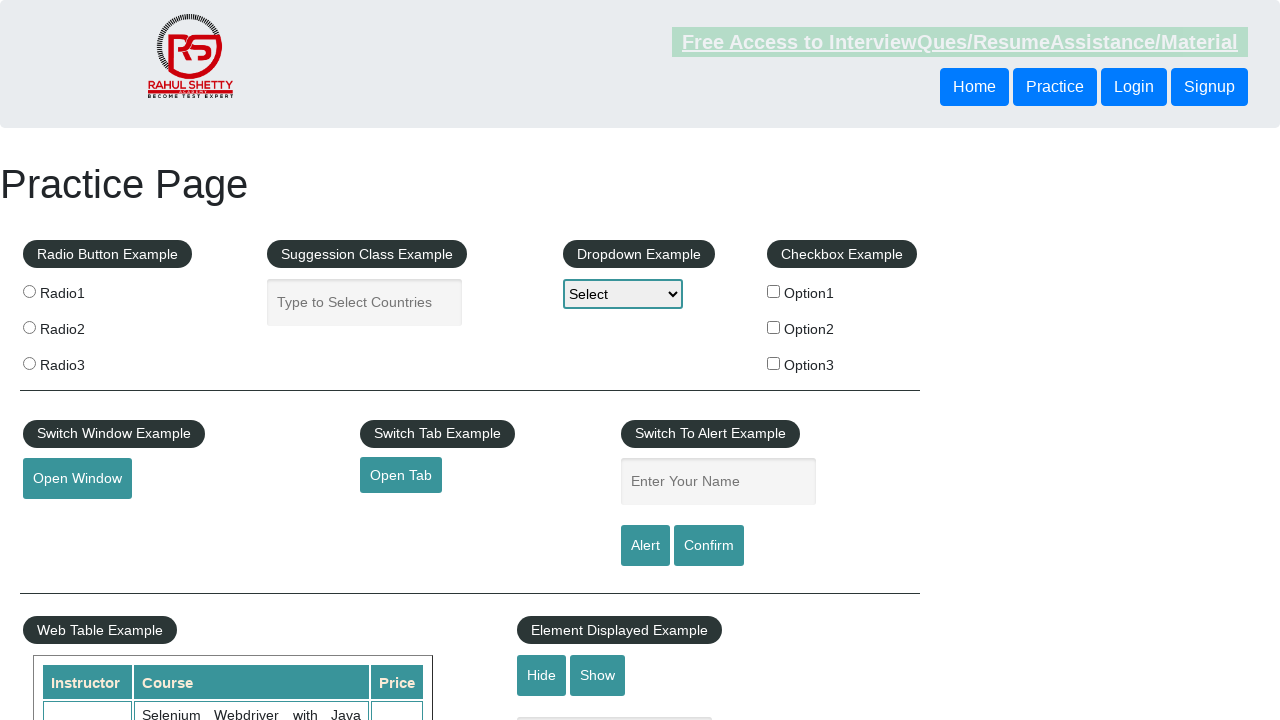

Filled name field with 'Dhananjay' on #name
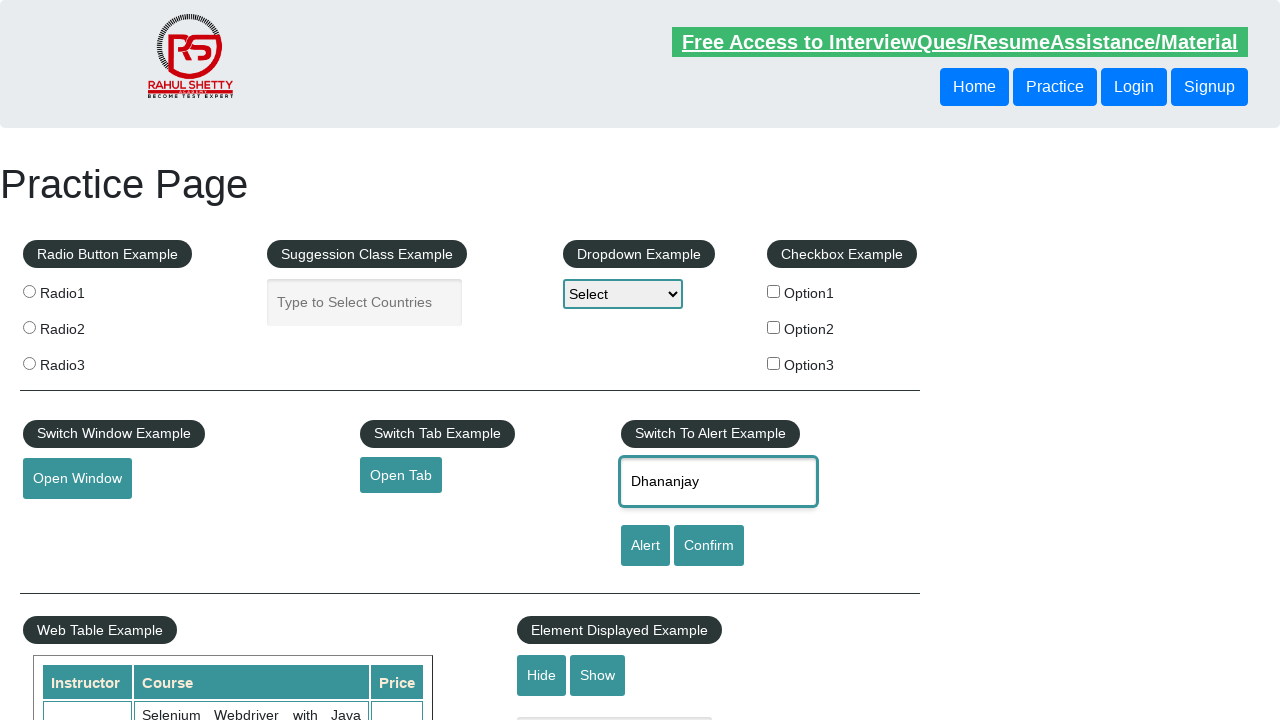

Set up dialog handler to accept alerts
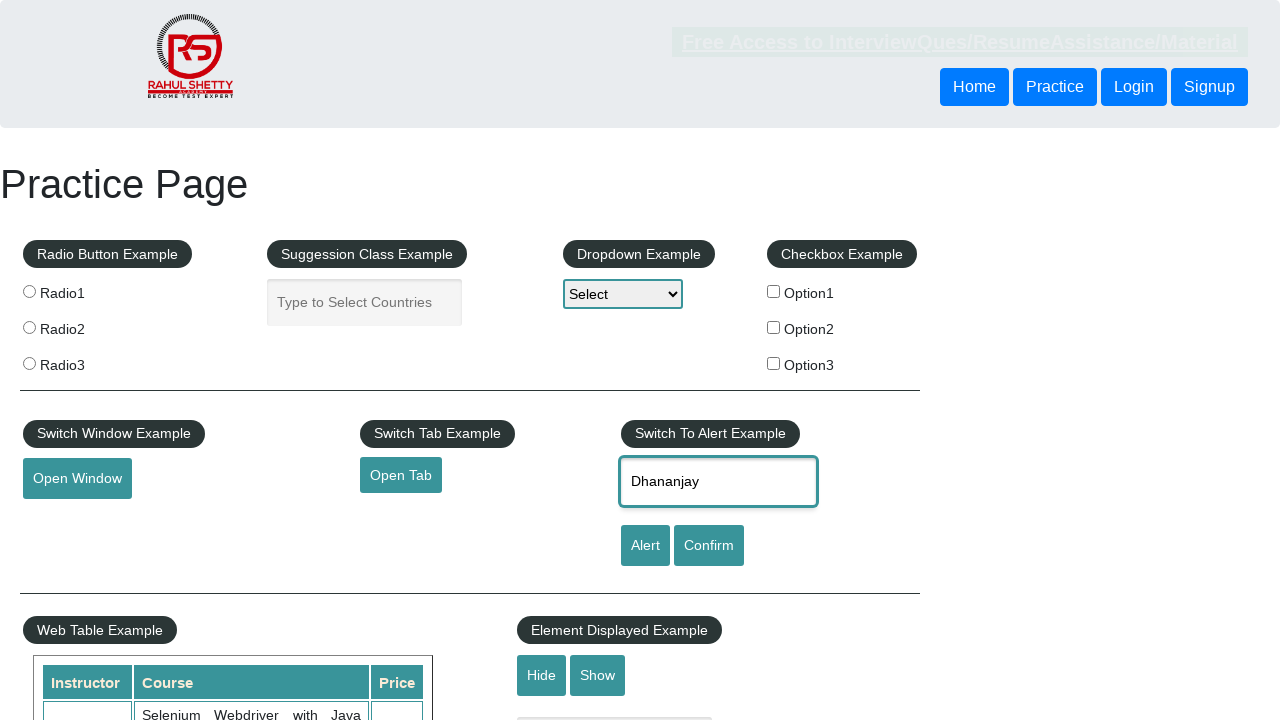

Clicked alert button and accepted the alert dialog at (645, 546) on #alertbtn
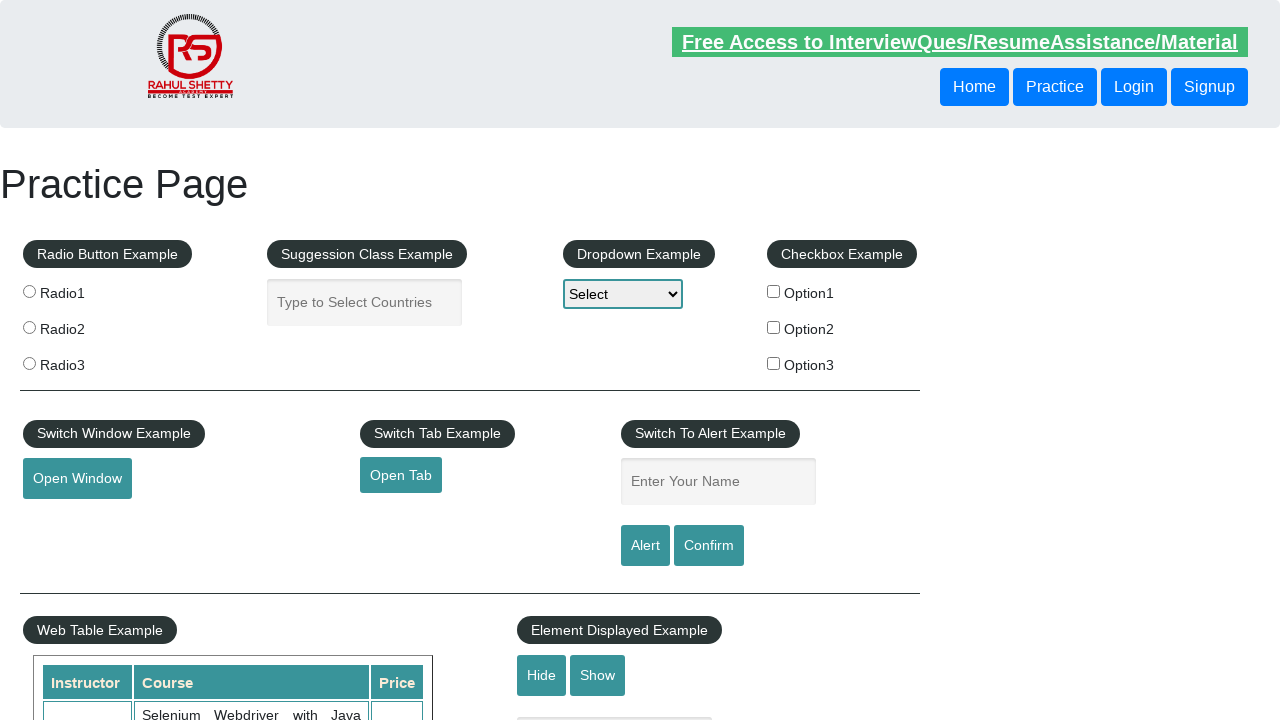

Set up dialog handler to dismiss confirmation dialogs
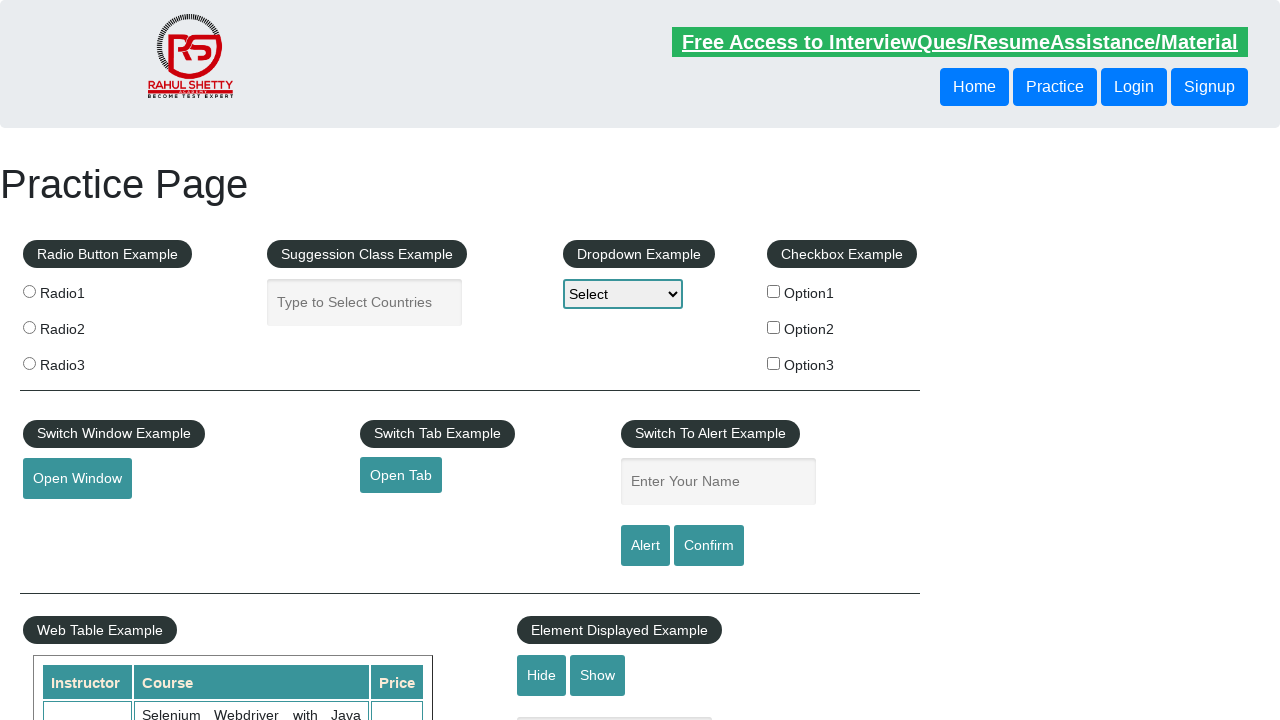

Clicked confirm button and dismissed the confirmation dialog at (709, 546) on #confirmbtn
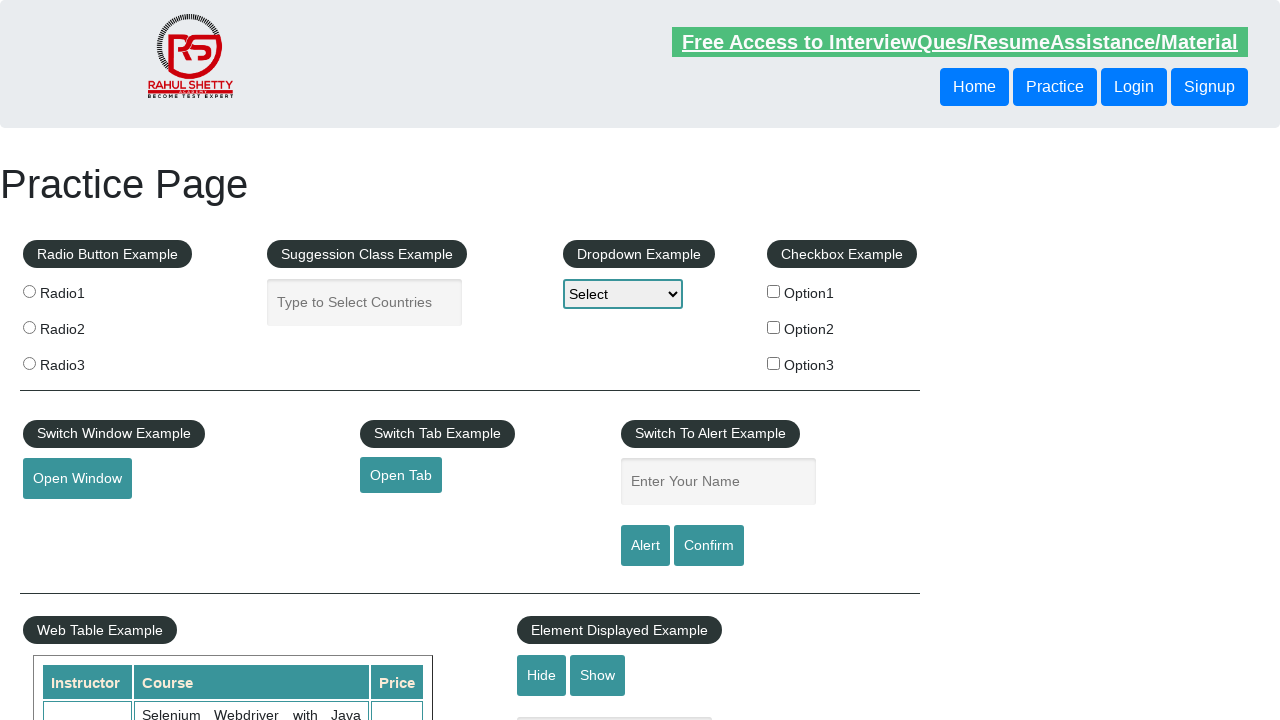

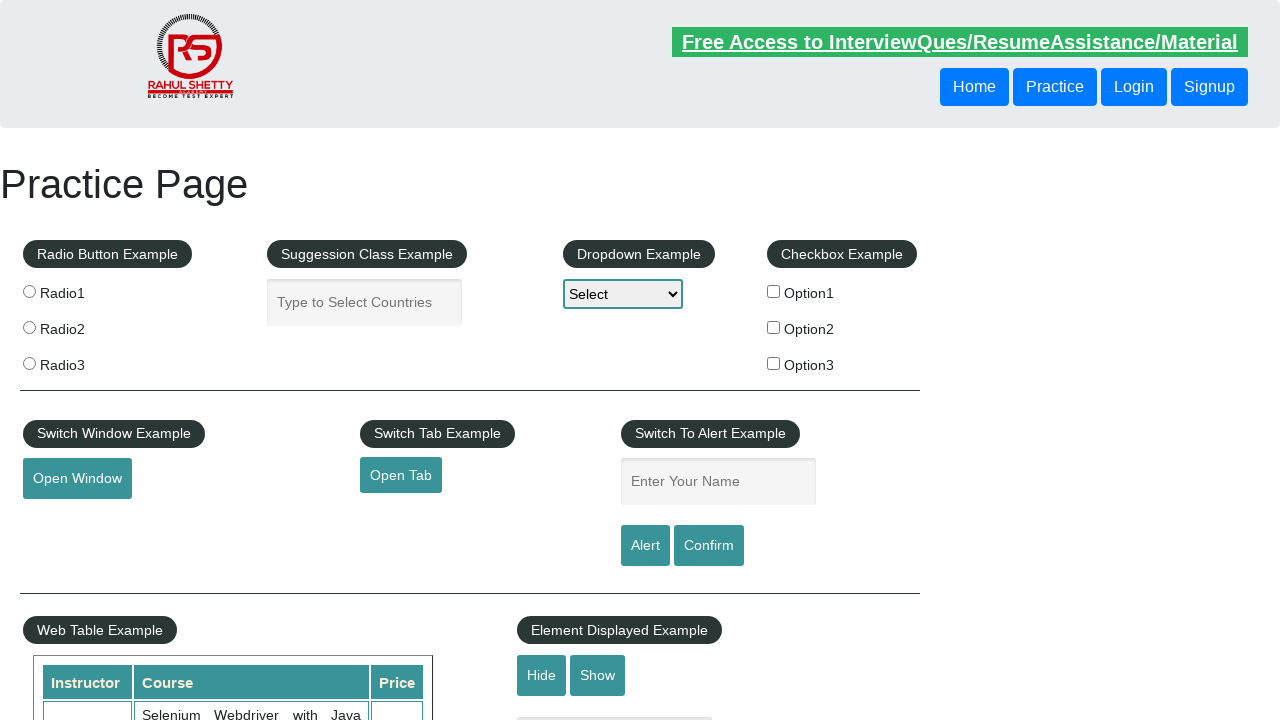